Navigates to the QKart homepage and verifies the page loads successfully

Starting URL: https://crio-qkart-frontend-qa.vercel.app/

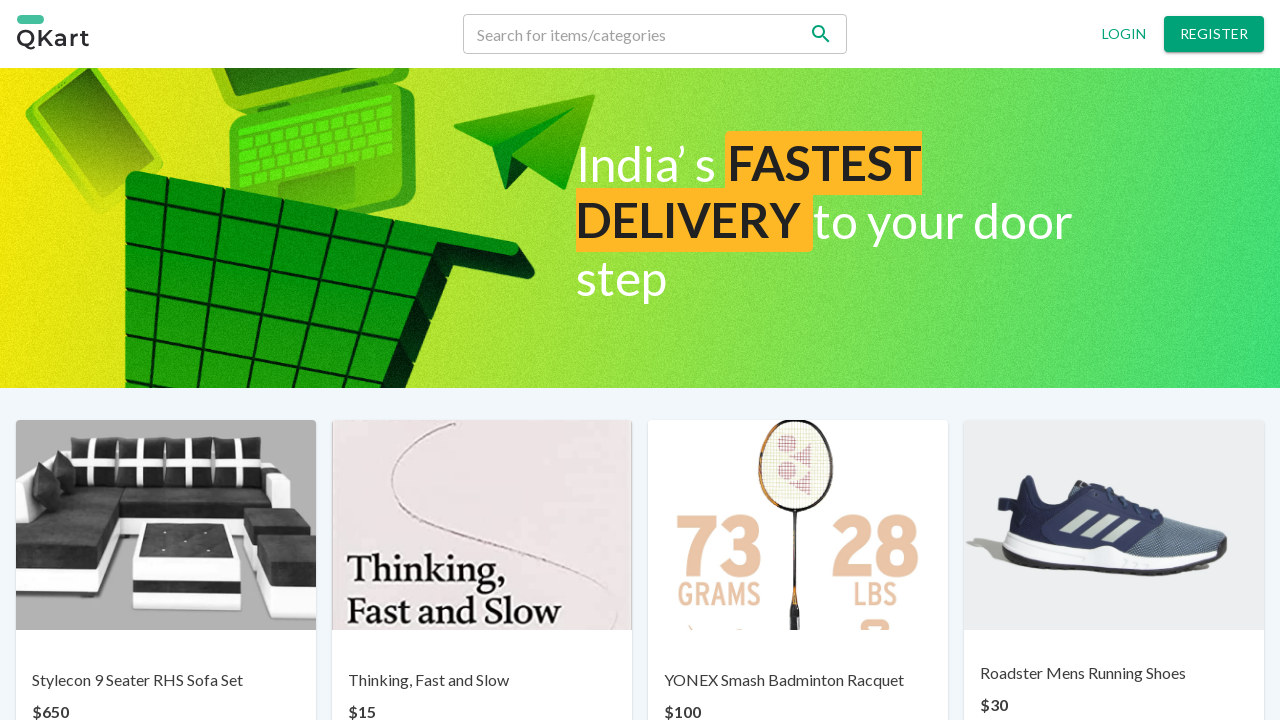

Navigated to QKart homepage
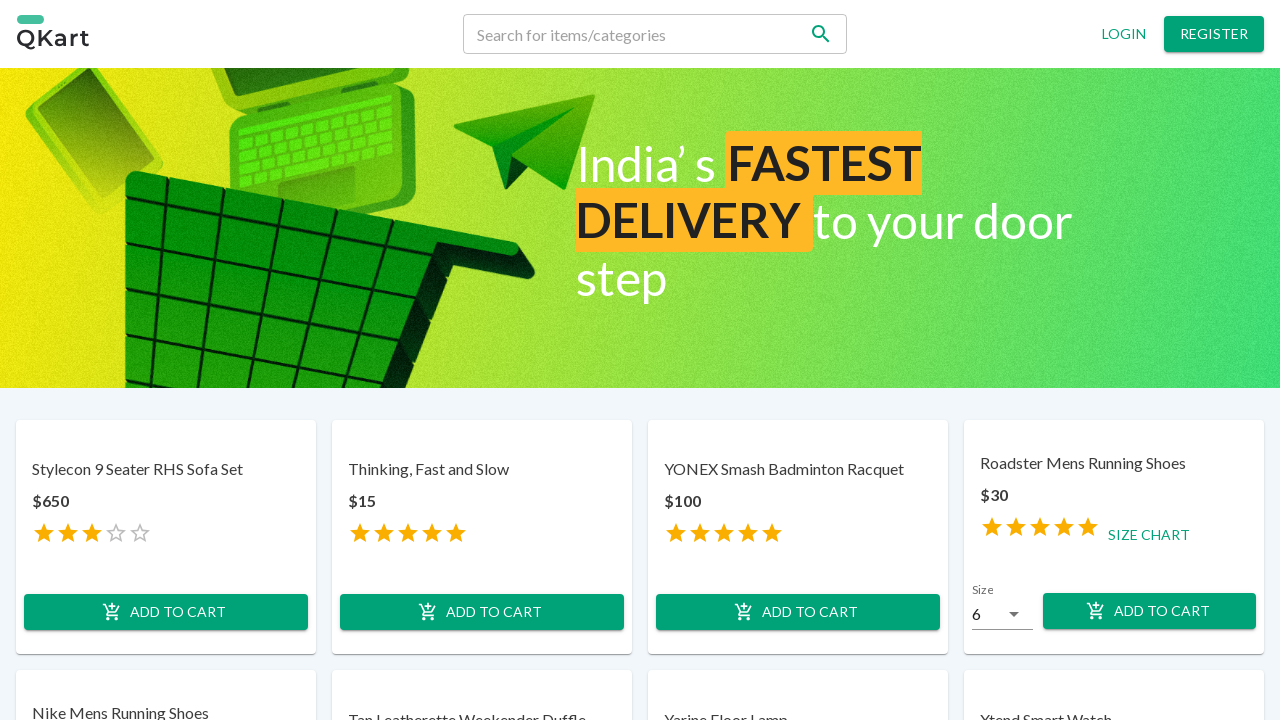

Page fully loaded - network idle state reached
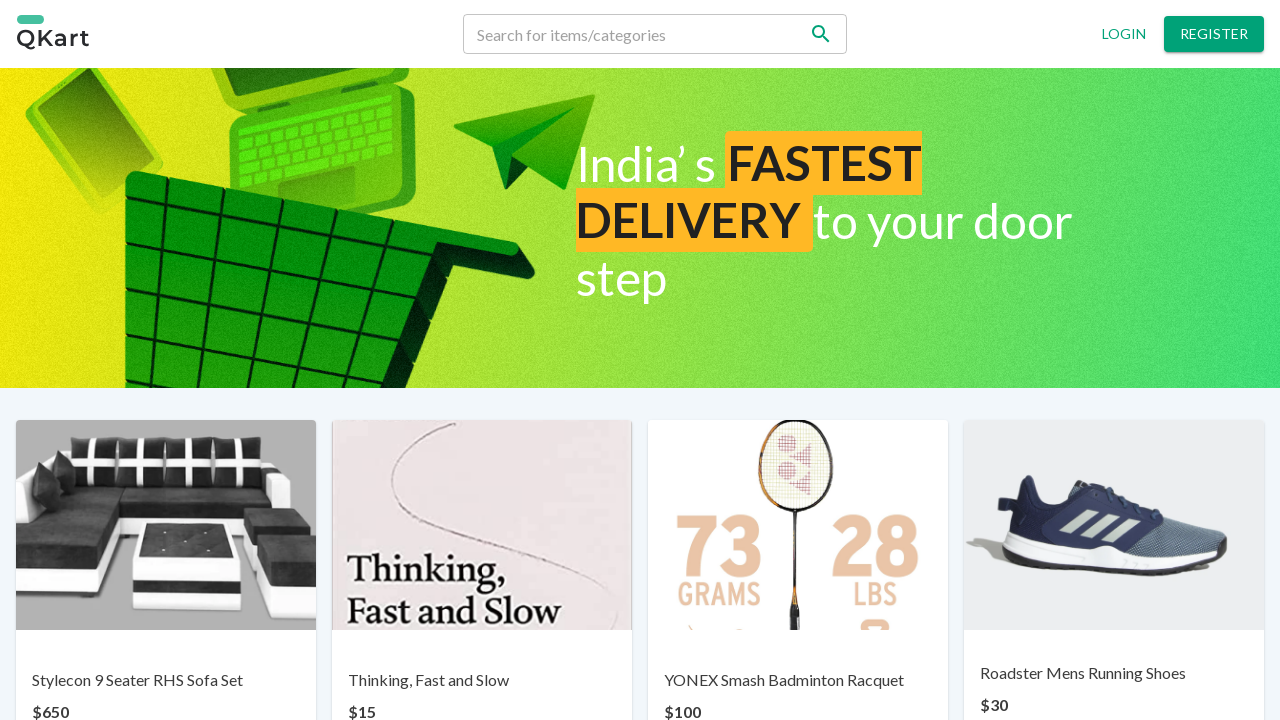

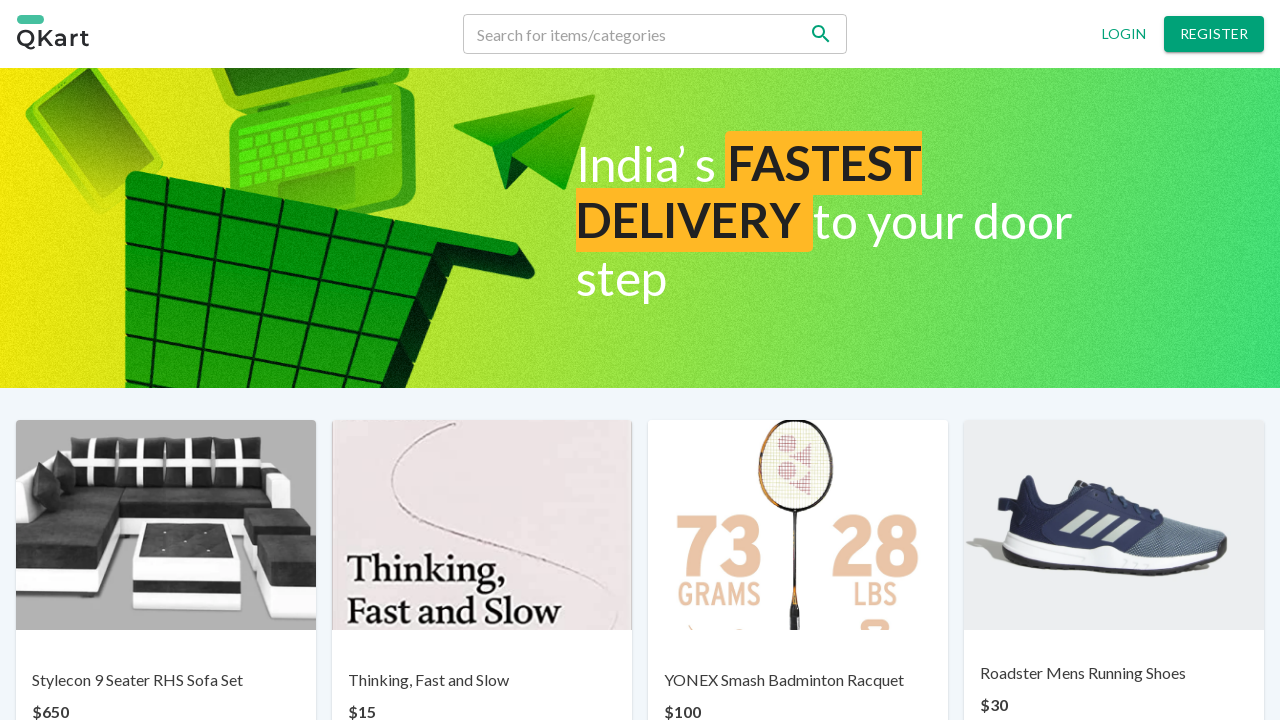